Tests iframe handling by navigating to a practice page and locating an email address within an embedded iframe

Starting URL: https://rahulshettyacademy.com/AutomationPractice/

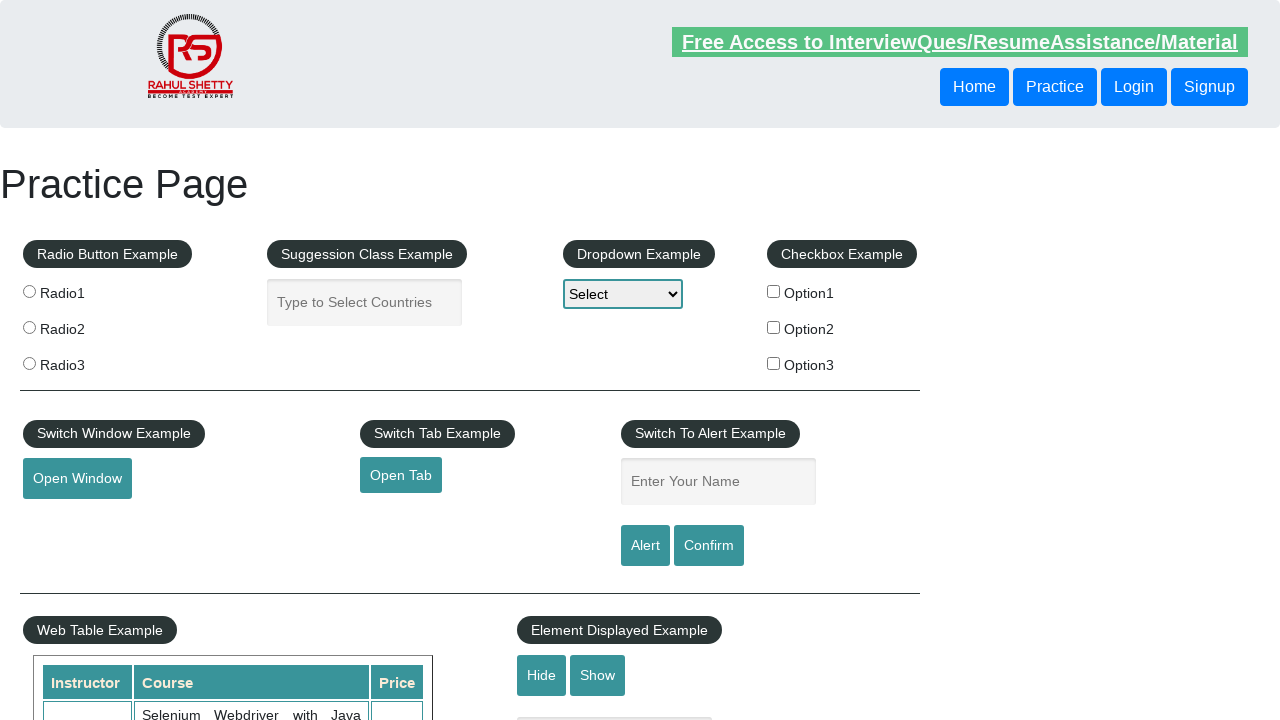

Navigated to AutomationPractice page
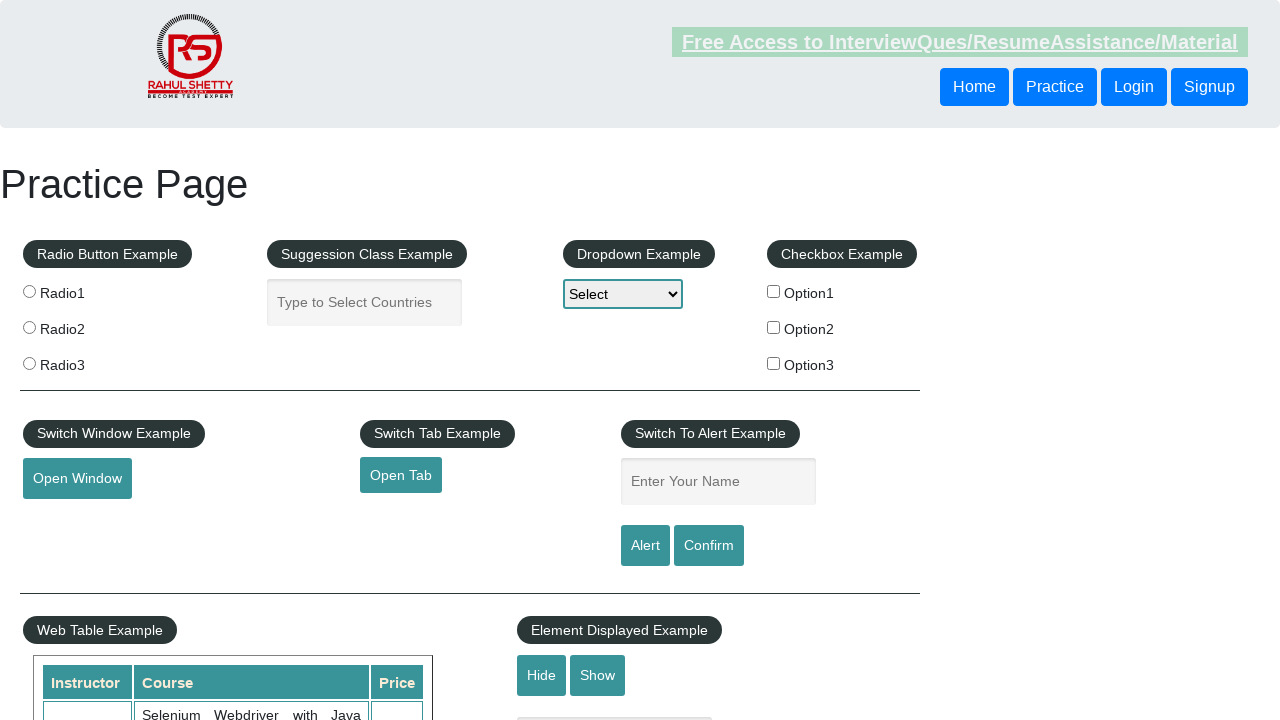

Located iframe with id 'courses-iframe'
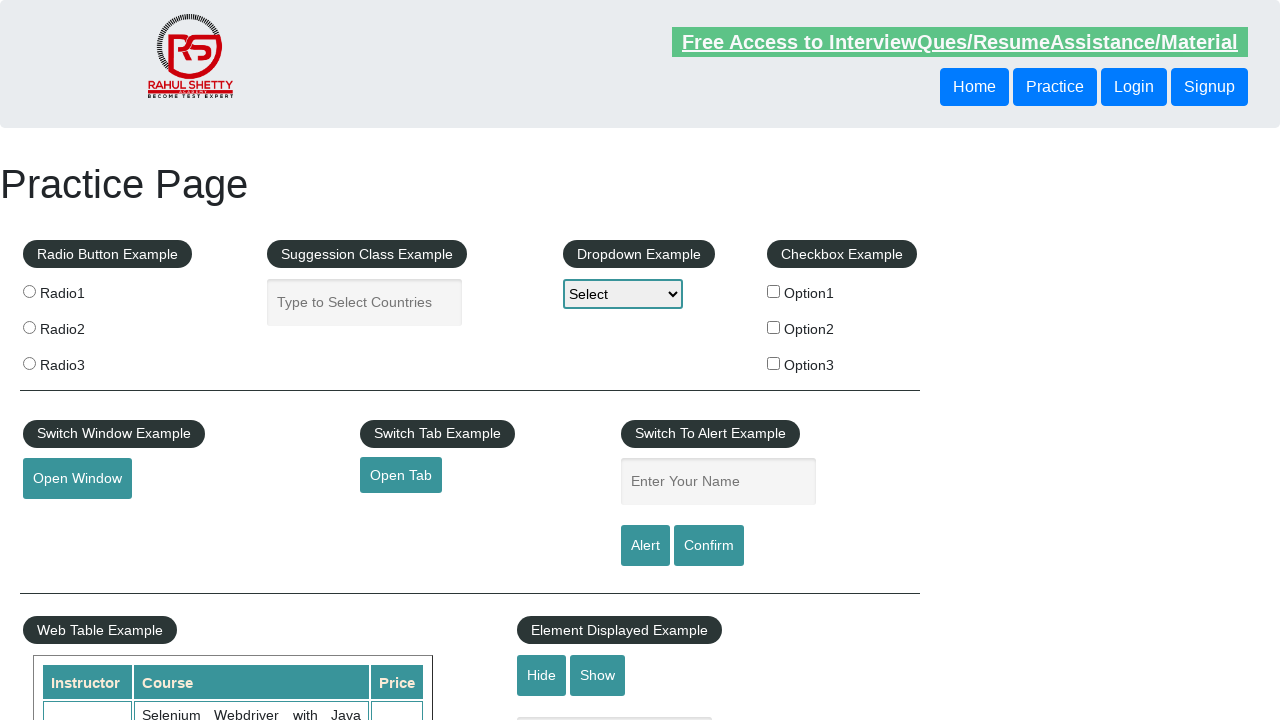

Found email address 'contact@rahulshettyacademy.com' within iframe
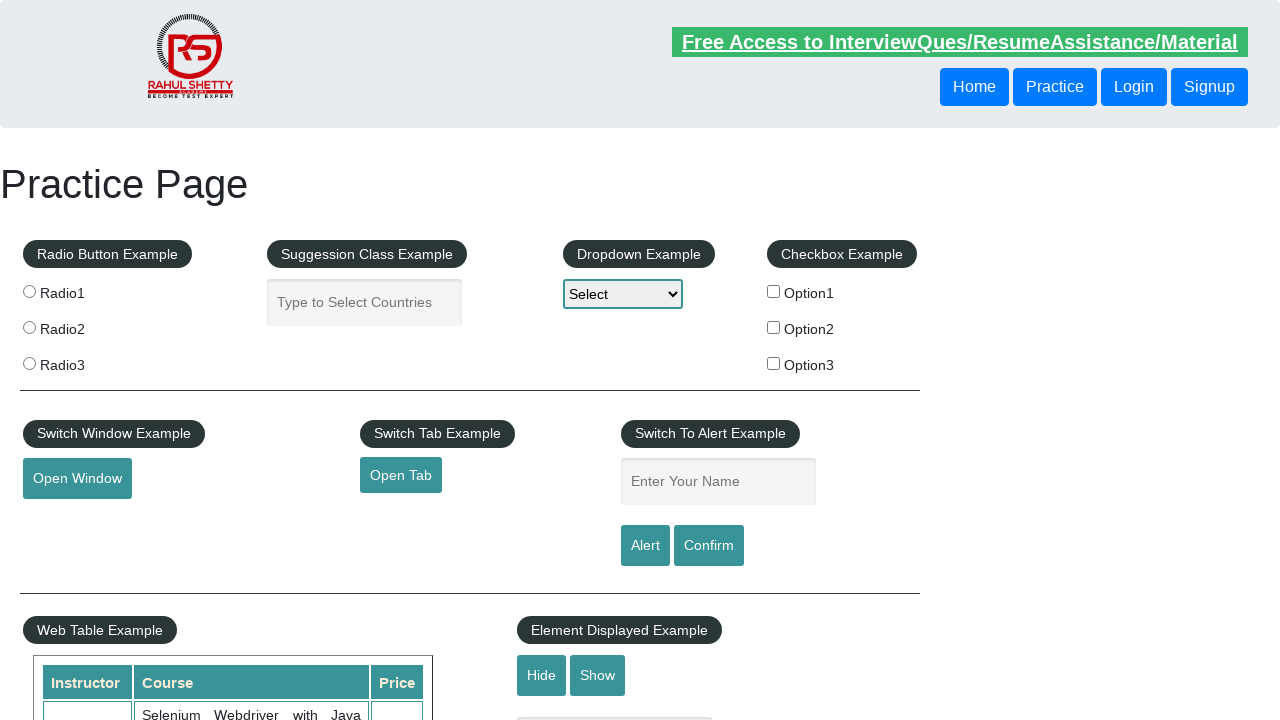

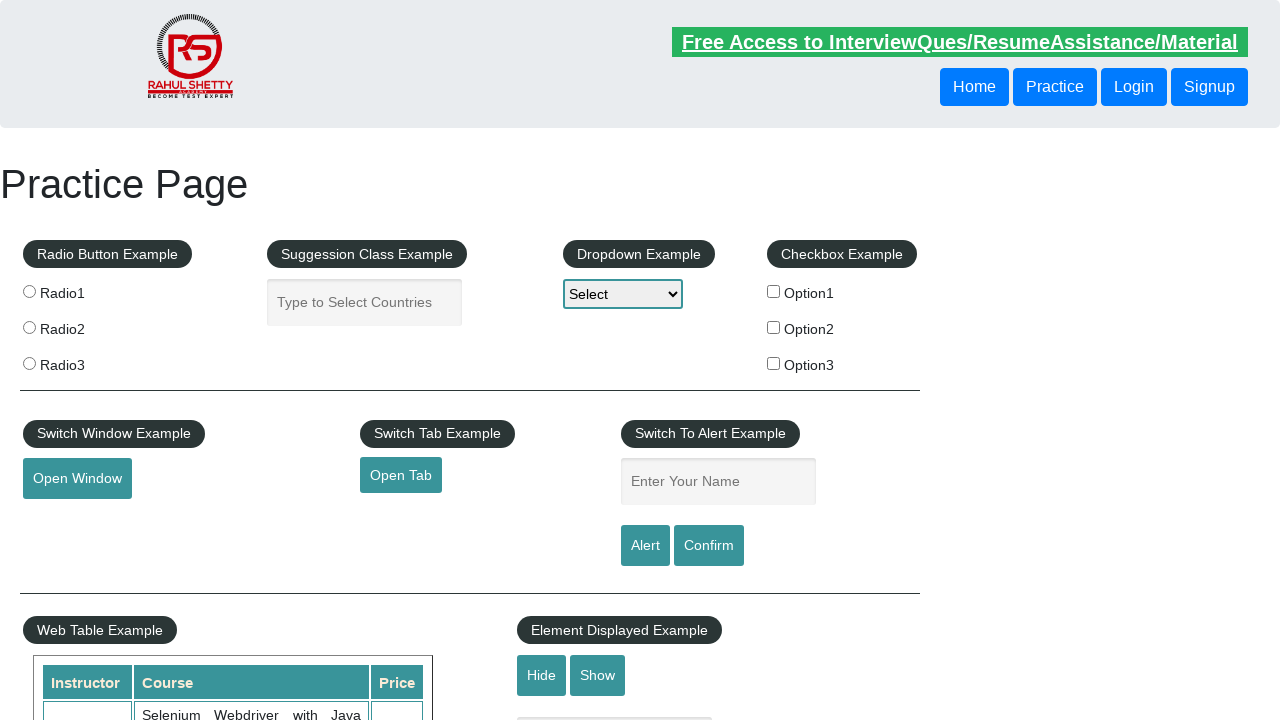